Tests dynamic controls page by verifying textbox is initially disabled, clicking the Enable button, waiting for the textbox to become enabled, and verifying the "It's enabled!" message appears.

Starting URL: https://the-internet.herokuapp.com/dynamic_controls

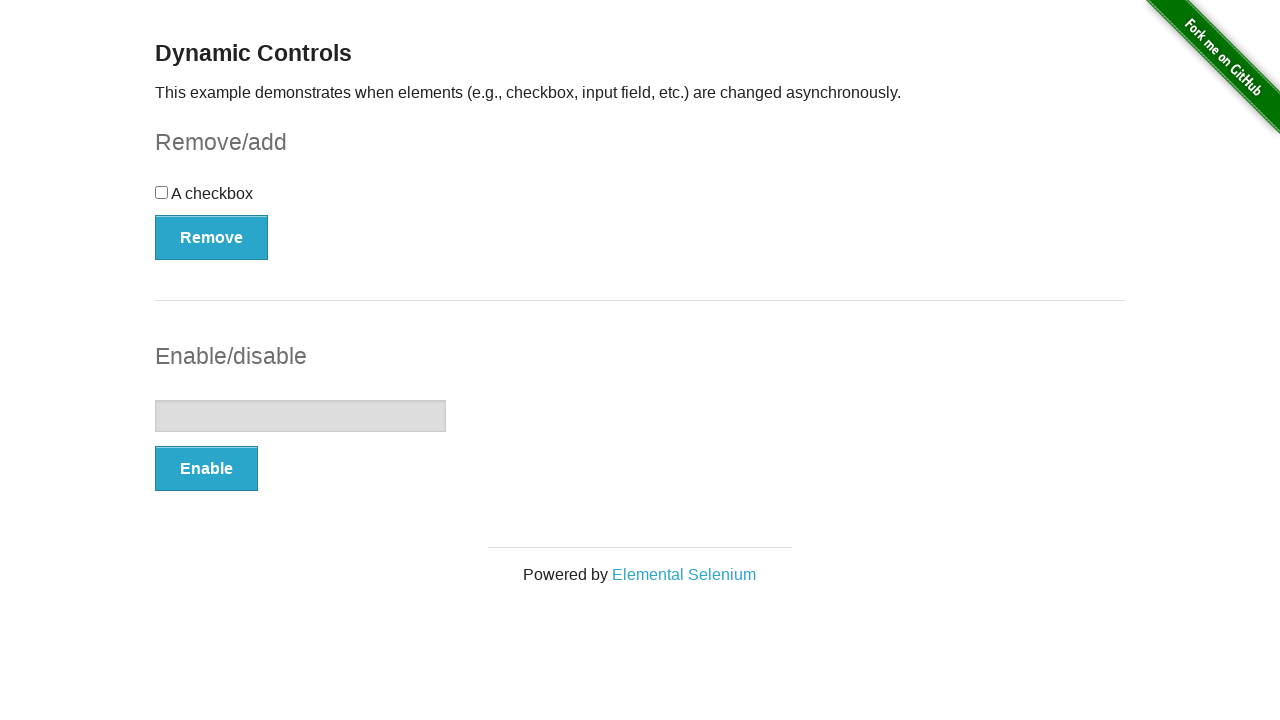

Located the textbox element
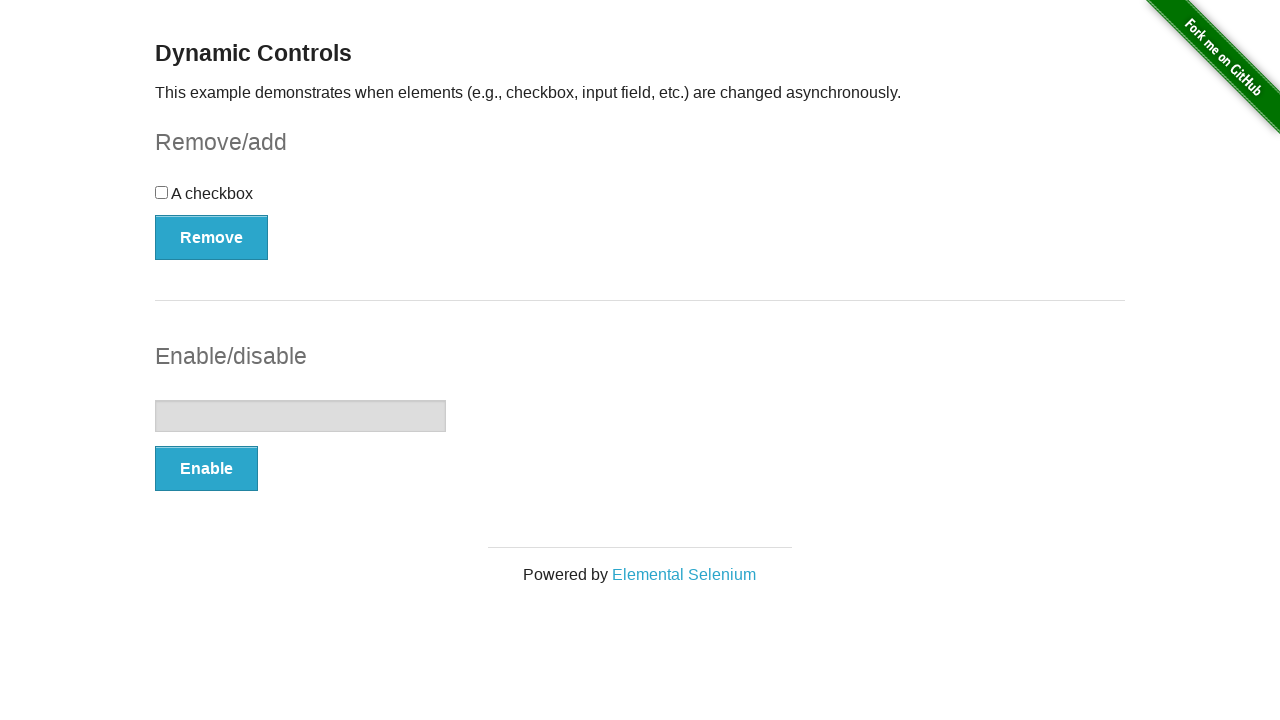

Verified textbox is initially disabled
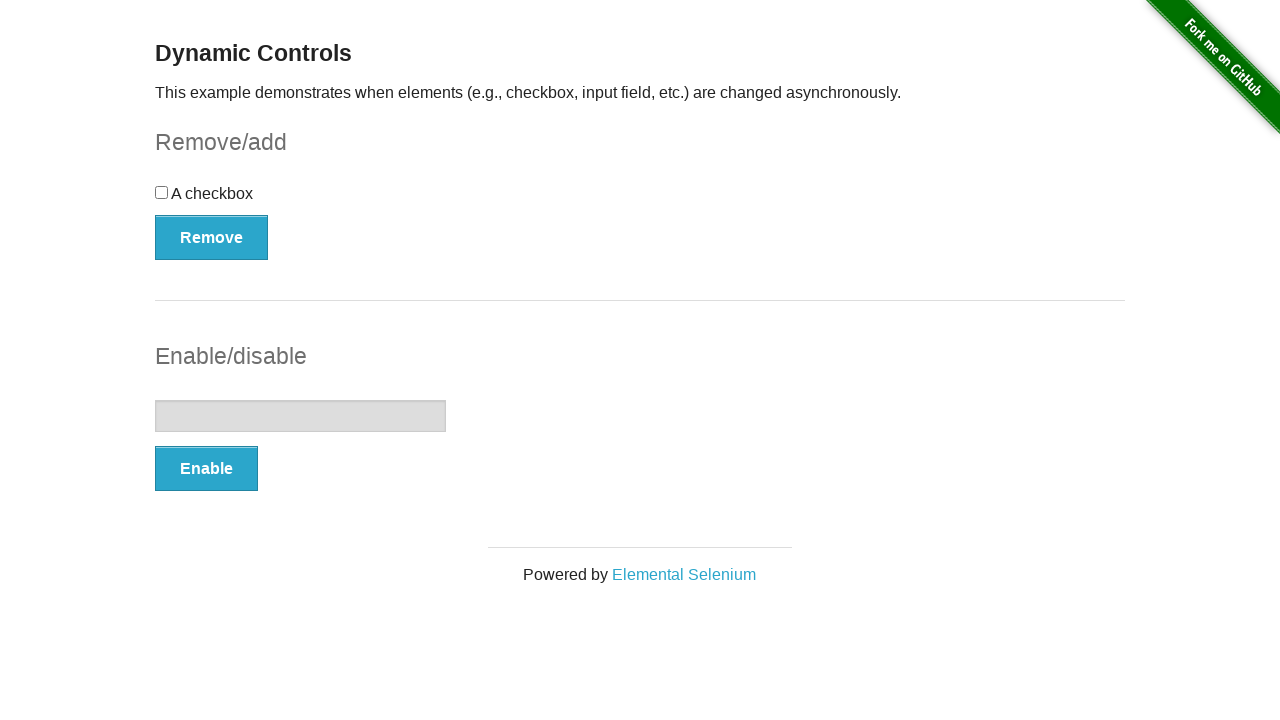

Clicked the Enable button at (206, 469) on xpath=//button[text()='Enable']
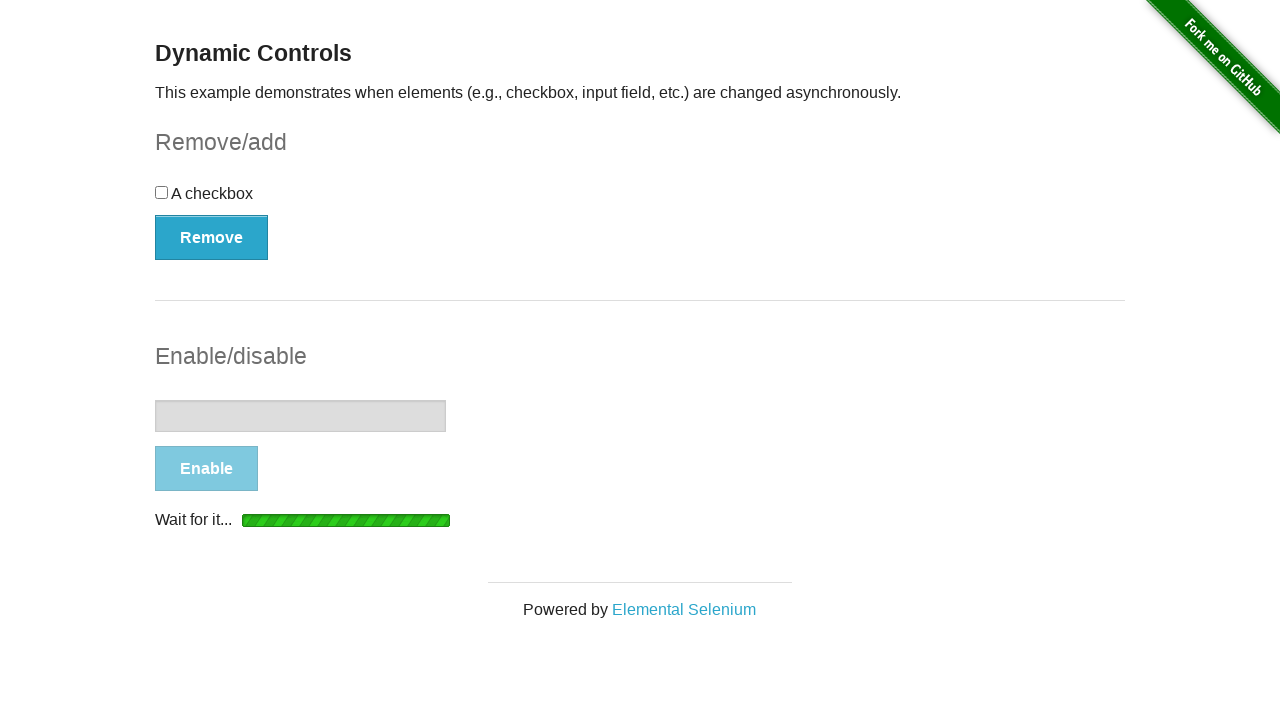

Waited for textbox to become enabled
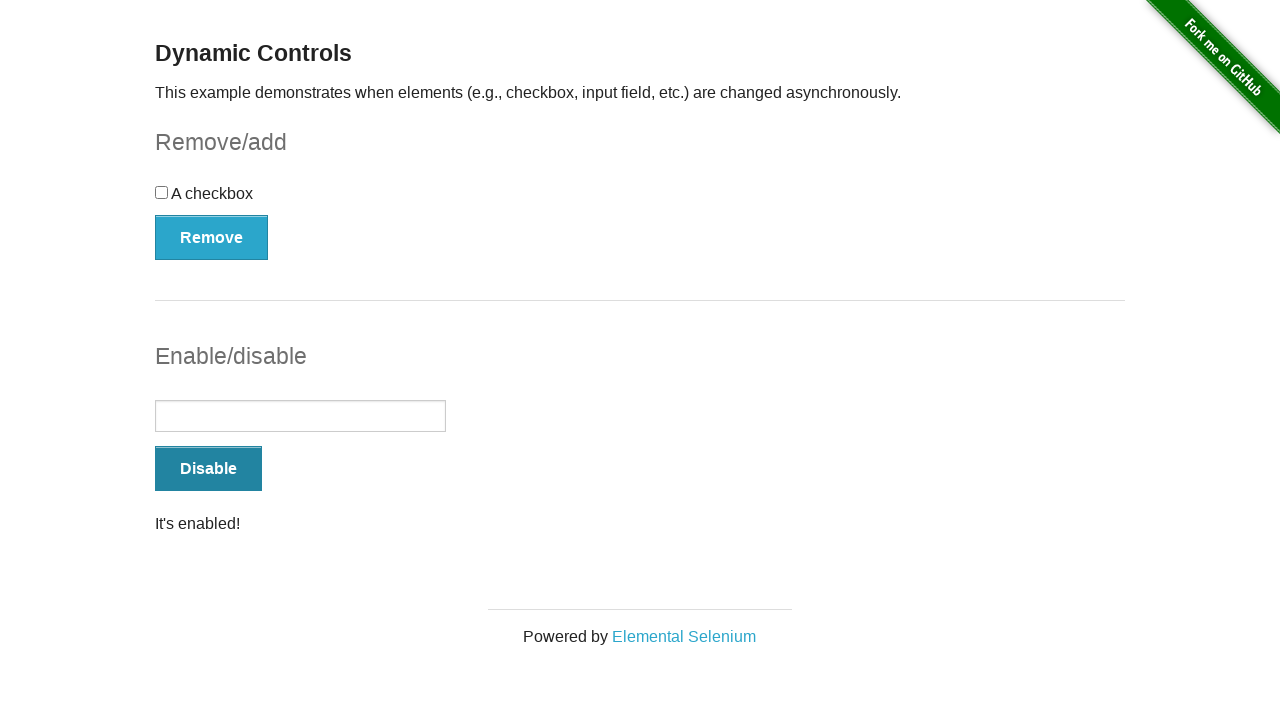

Located the 'It's enabled!' message element
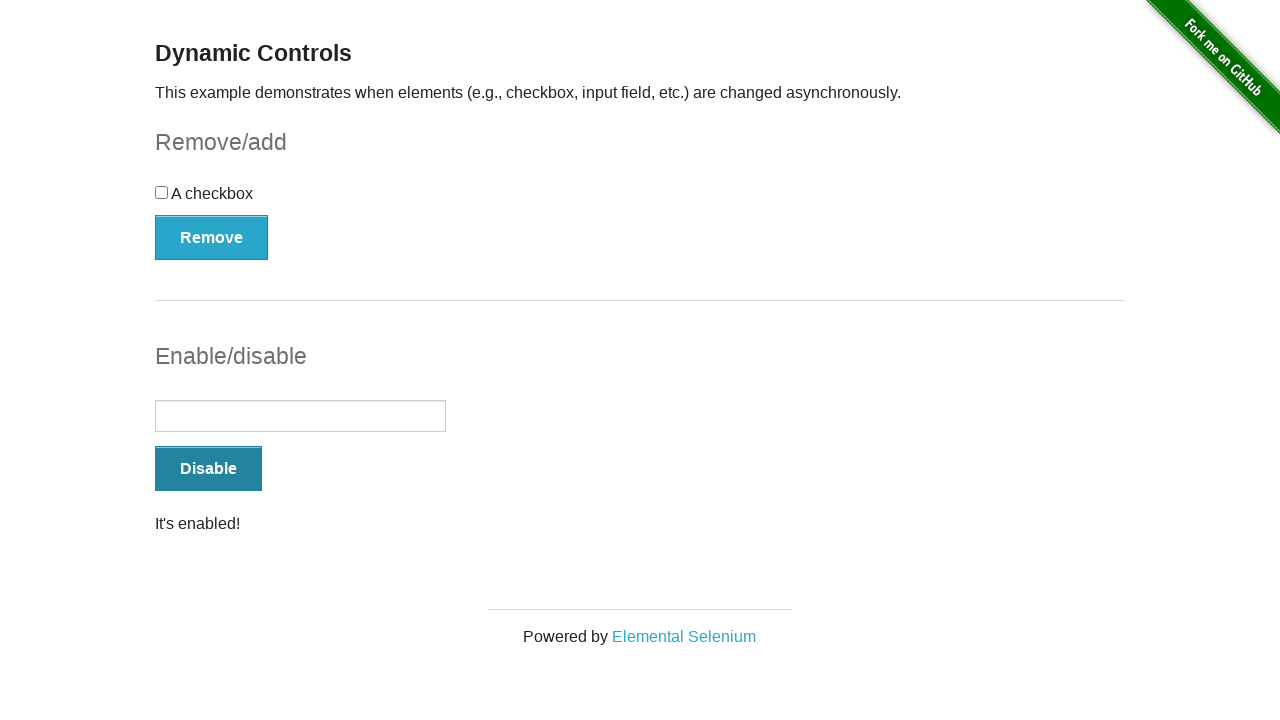

Verified 'It's enabled!' message is visible
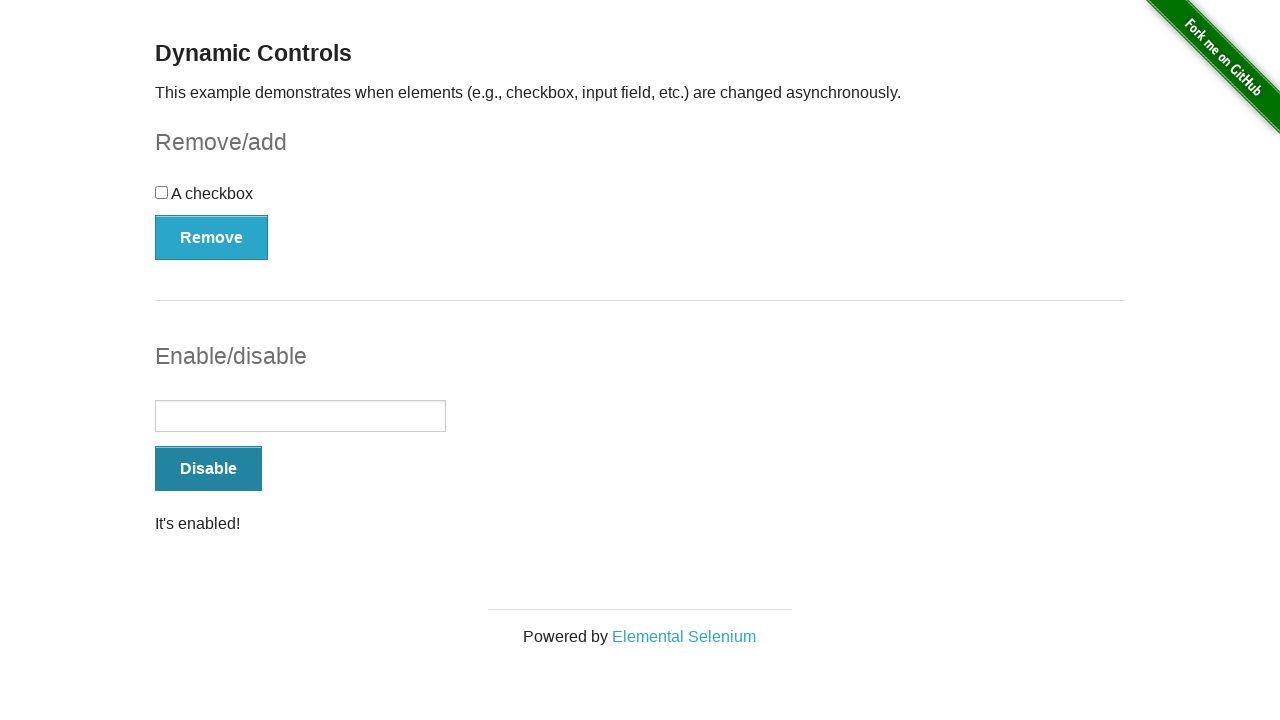

Verified textbox is now enabled after clicking Enable button
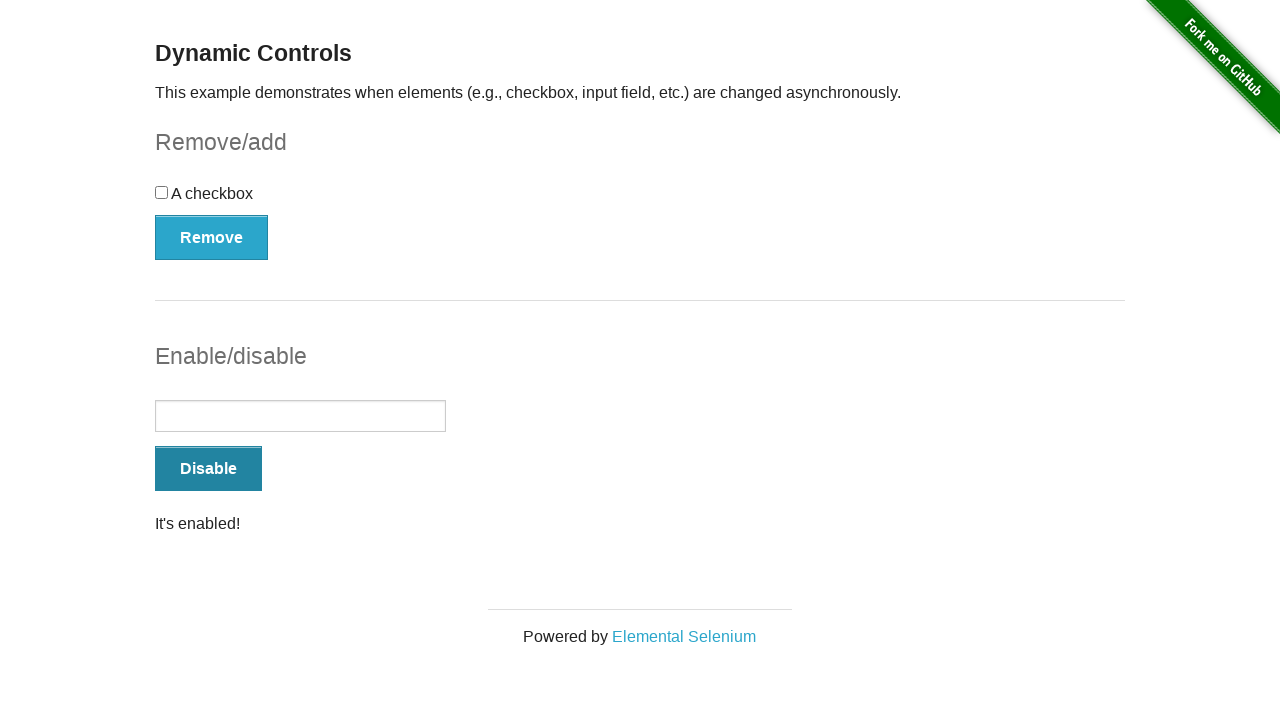

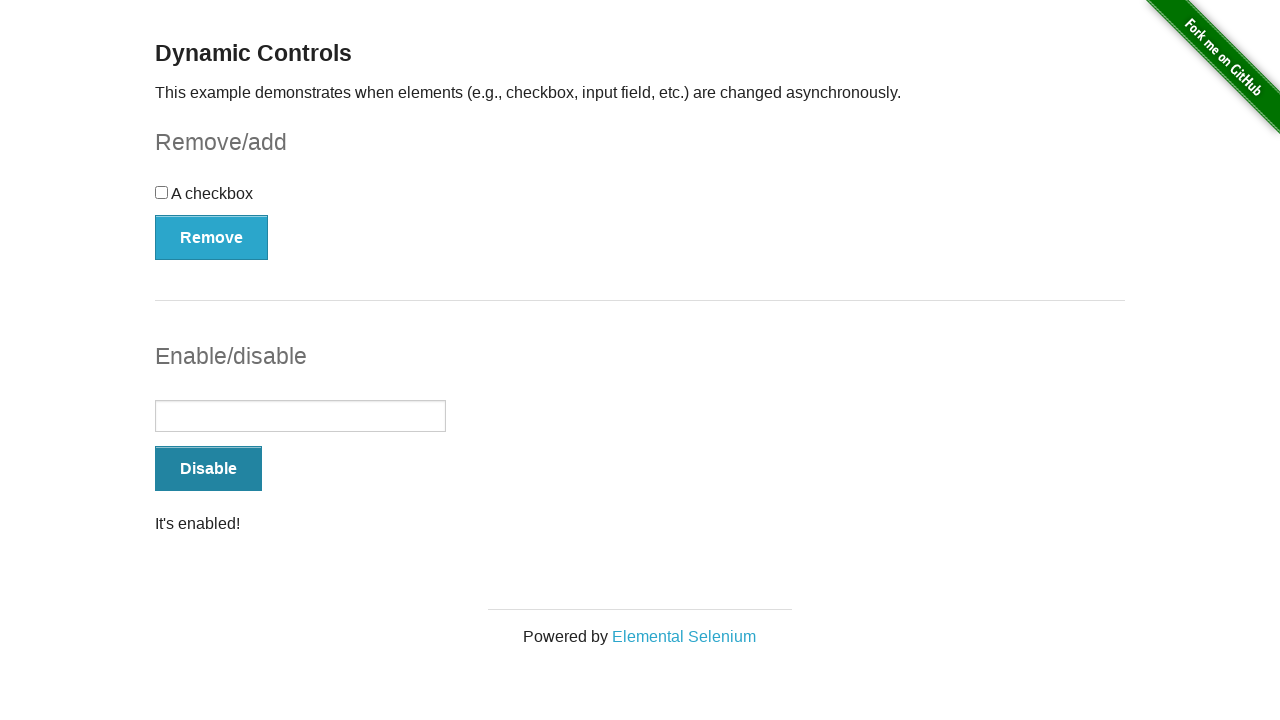